Tests handling of JavaScript popup dialogs including alert (accept), confirm (dismiss), and prompt (enter text and accept) on a demo page.

Starting URL: https://the-internet.herokuapp.com/javascript_alerts

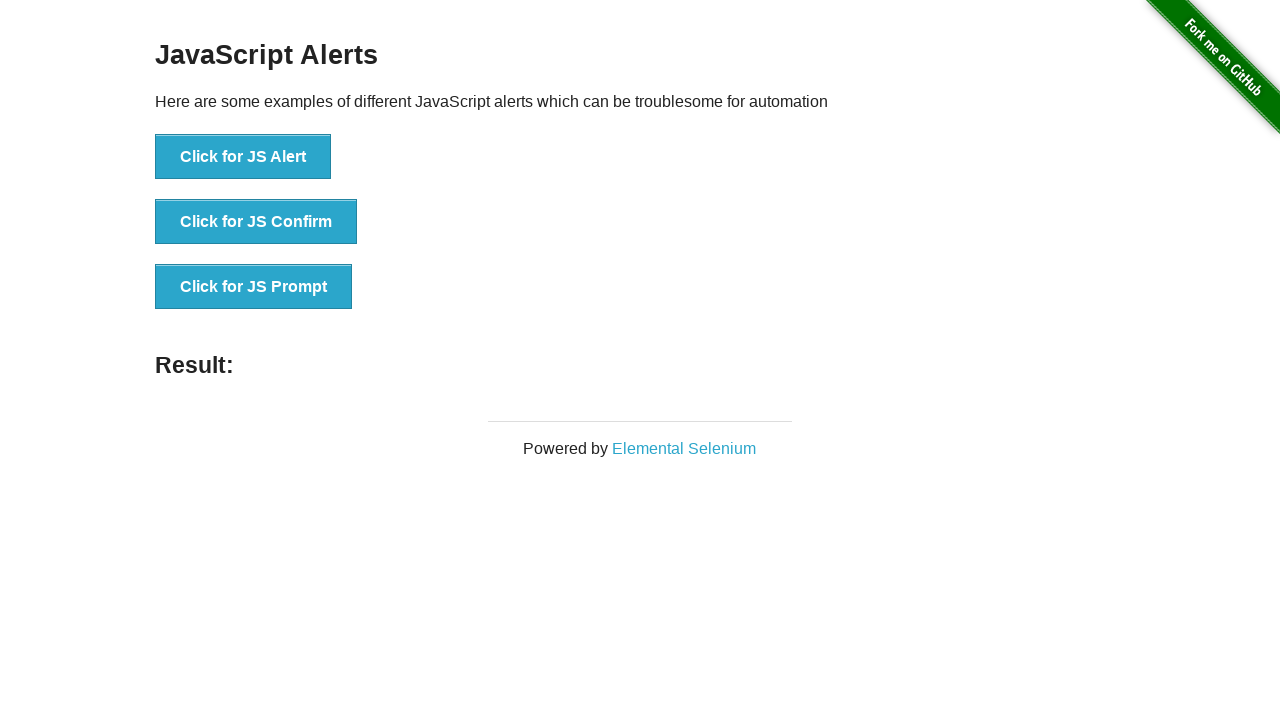

Clicked button to trigger JavaScript alert dialog at (243, 157) on xpath=//button[.='Click for JS Alert']
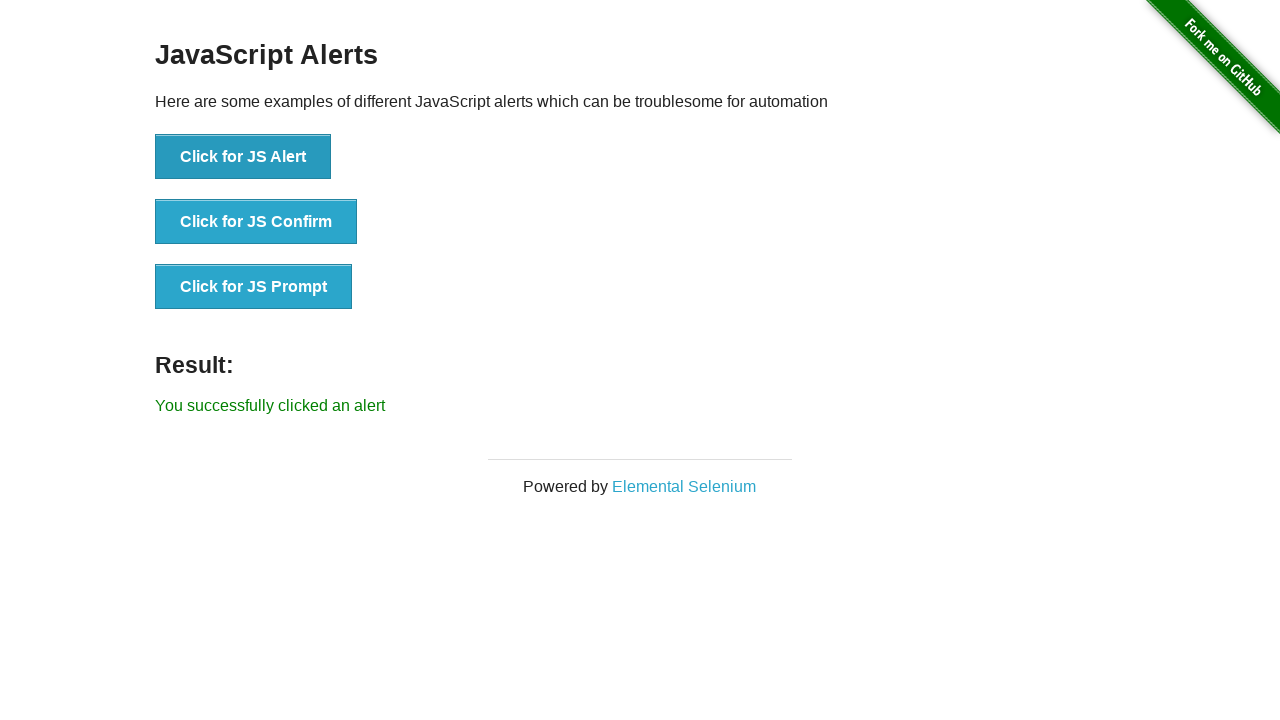

Set up dialog handler to accept alert
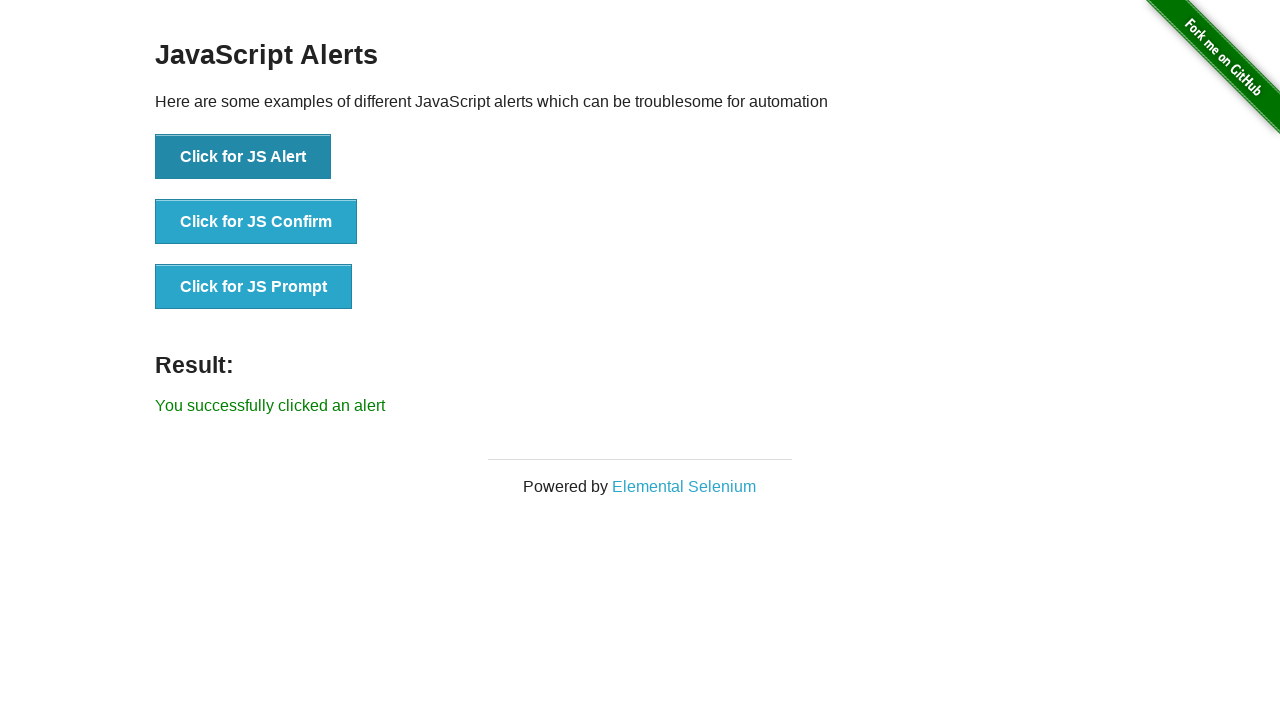

Waited for alert to be processed
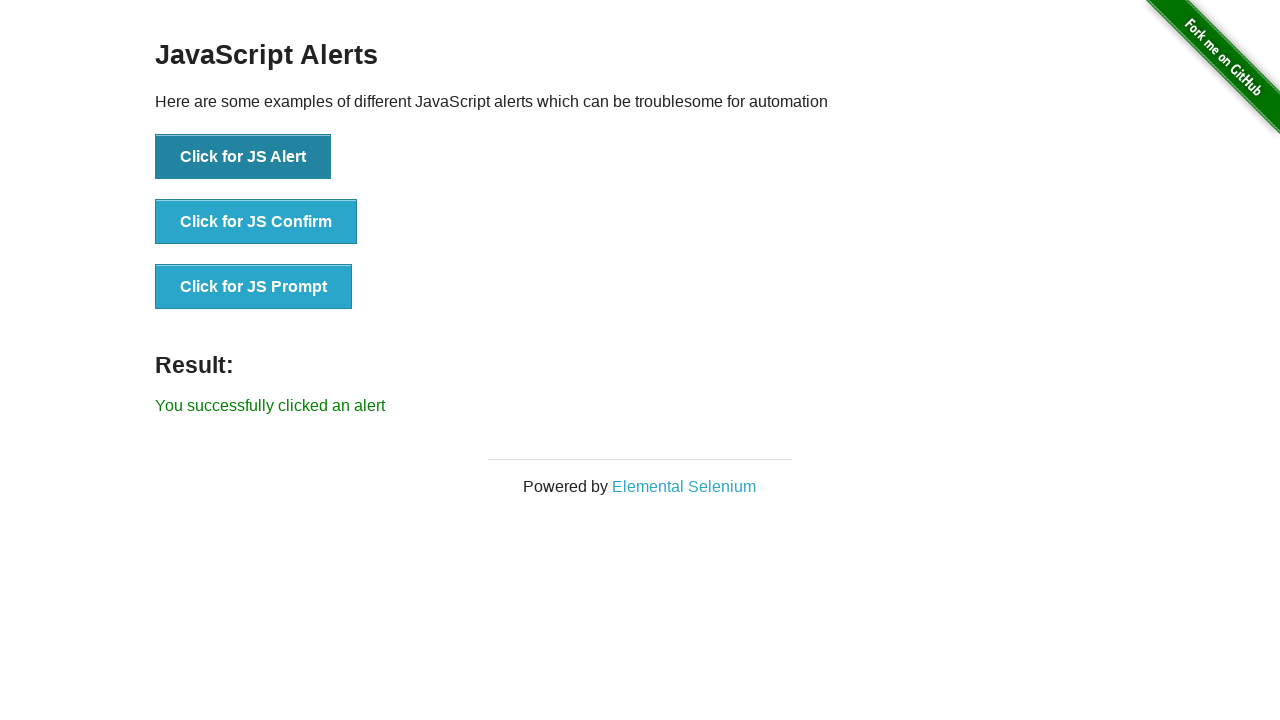

Clicked button to trigger JavaScript confirm dialog at (256, 222) on xpath=//button[.='Click for JS Confirm']
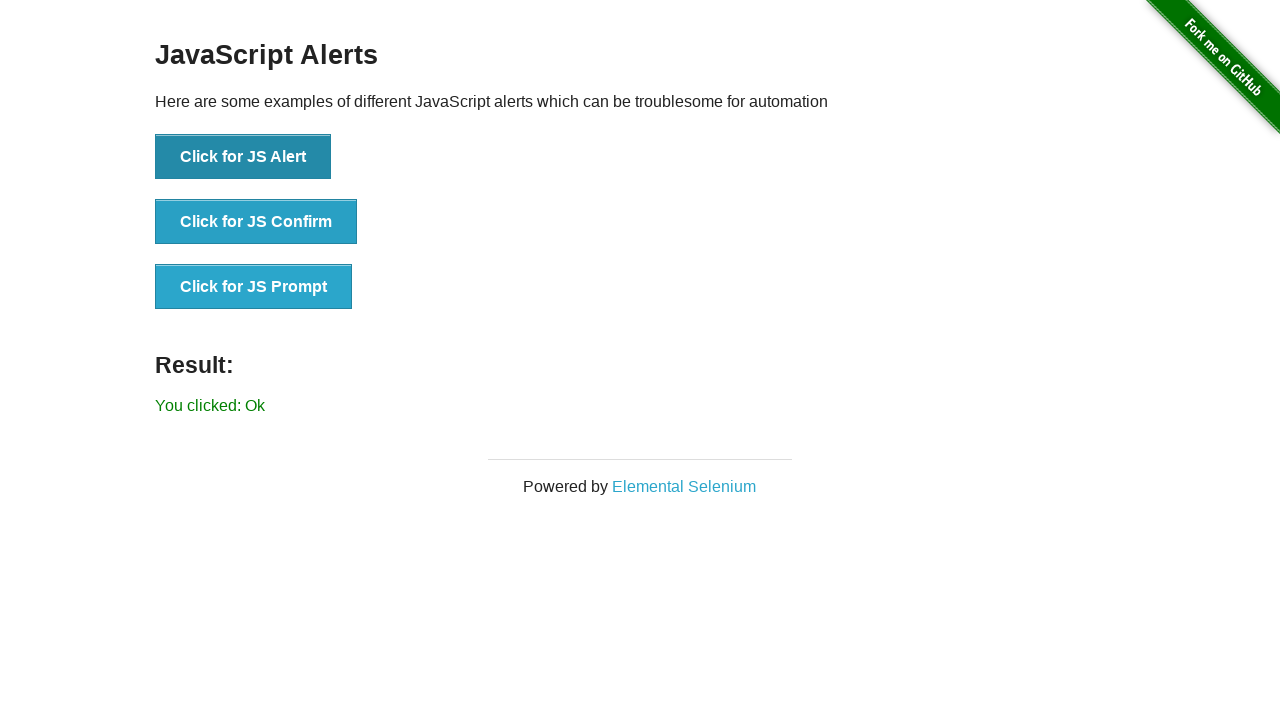

Set up dialog handler to dismiss confirm
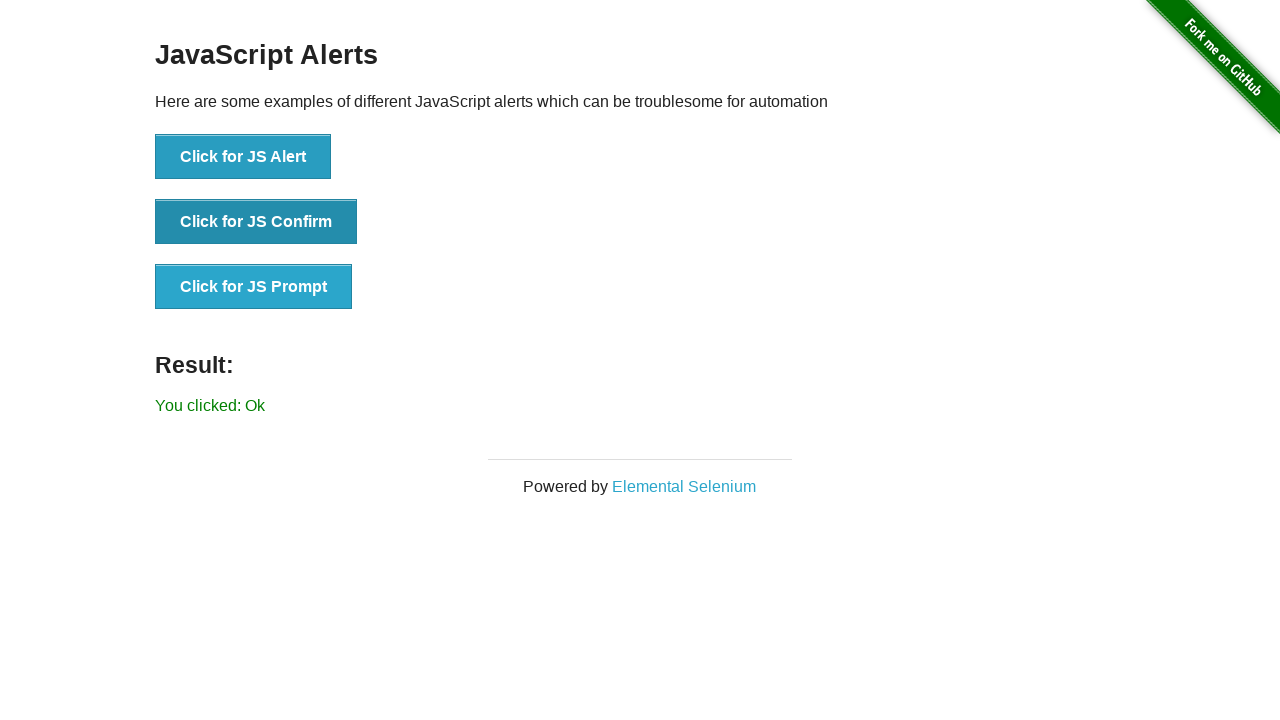

Waited for confirm dialog to be dismissed
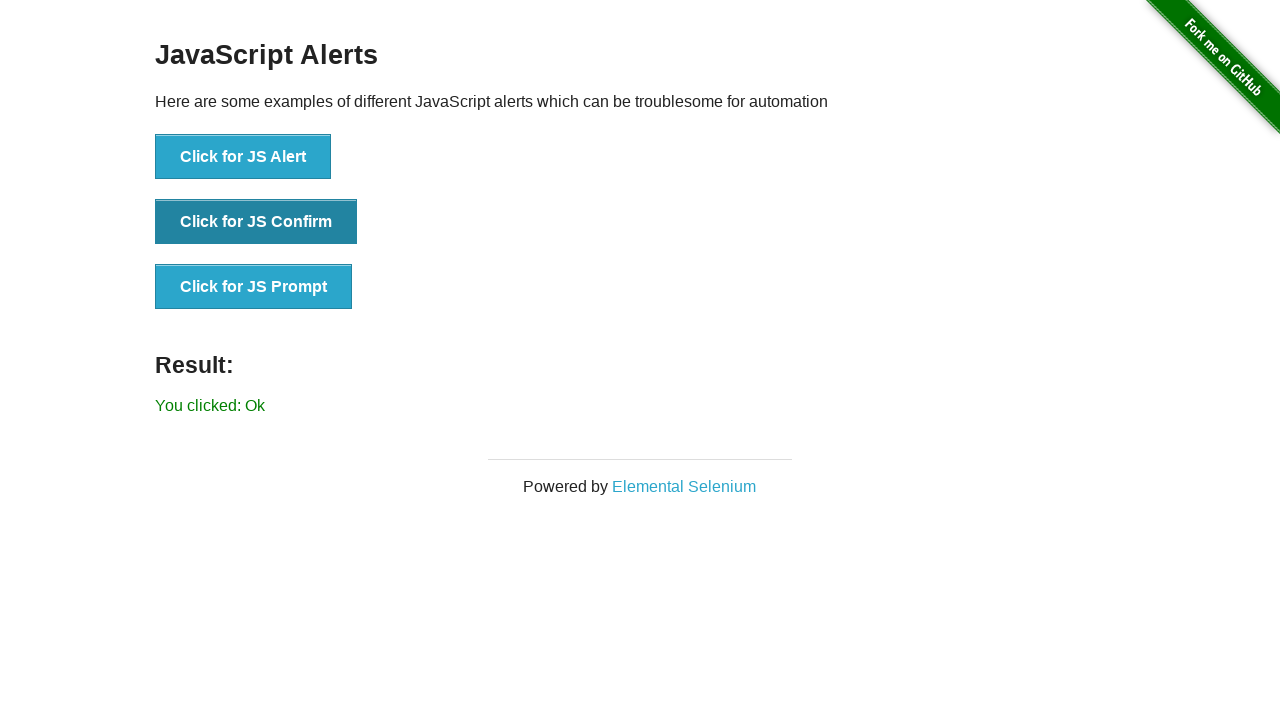

Set up dialog handler to accept prompt with text 'hello'
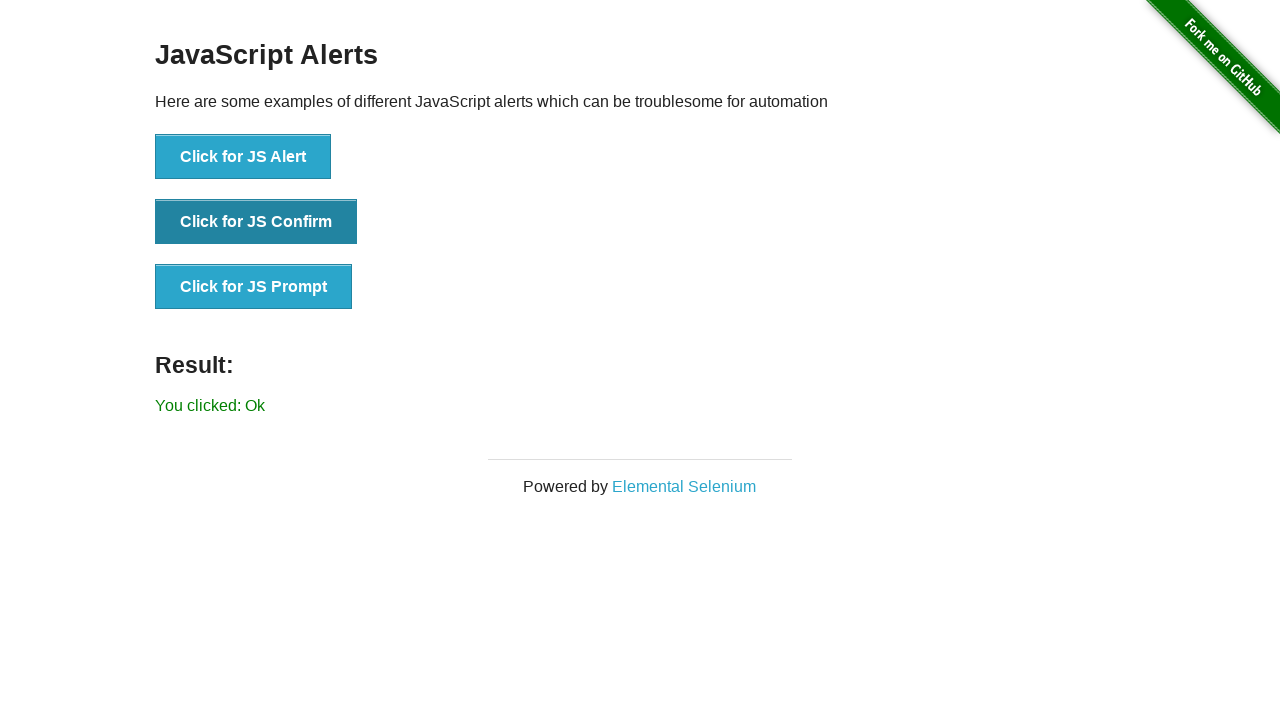

Clicked button to trigger JavaScript prompt dialog at (254, 287) on xpath=//button[.='Click for JS Prompt']
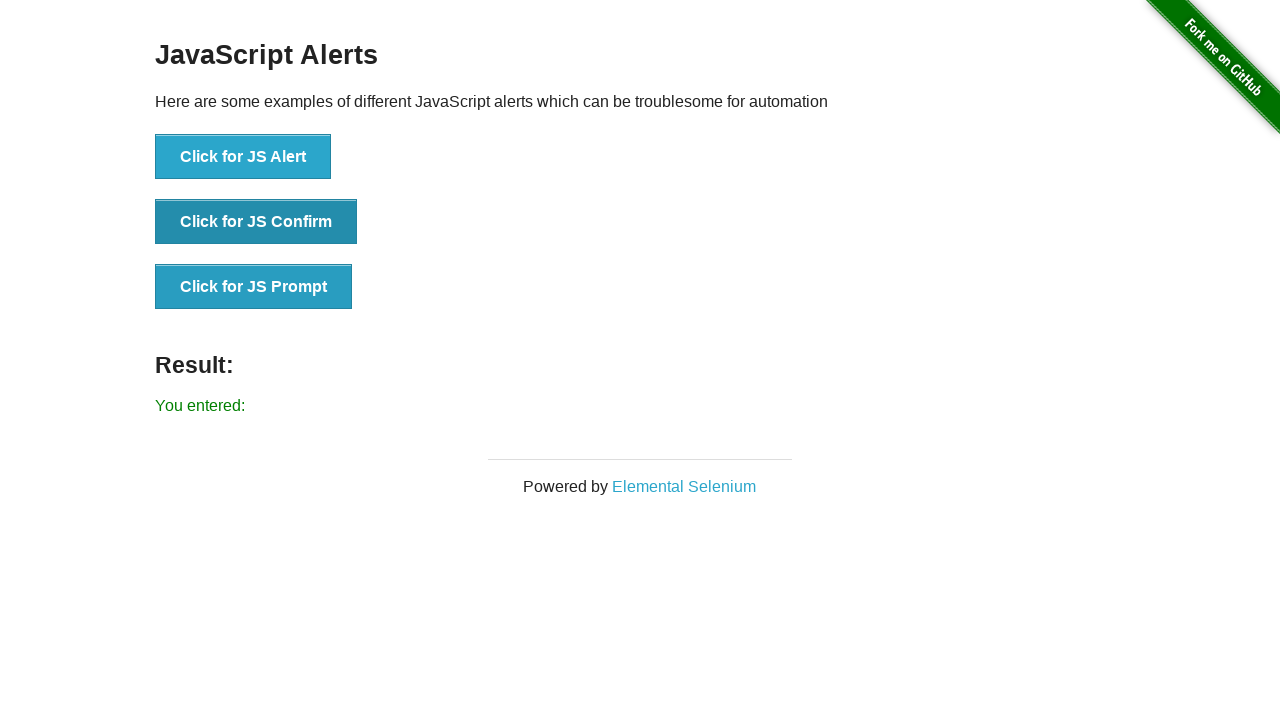

Waited for prompt dialog to be processed
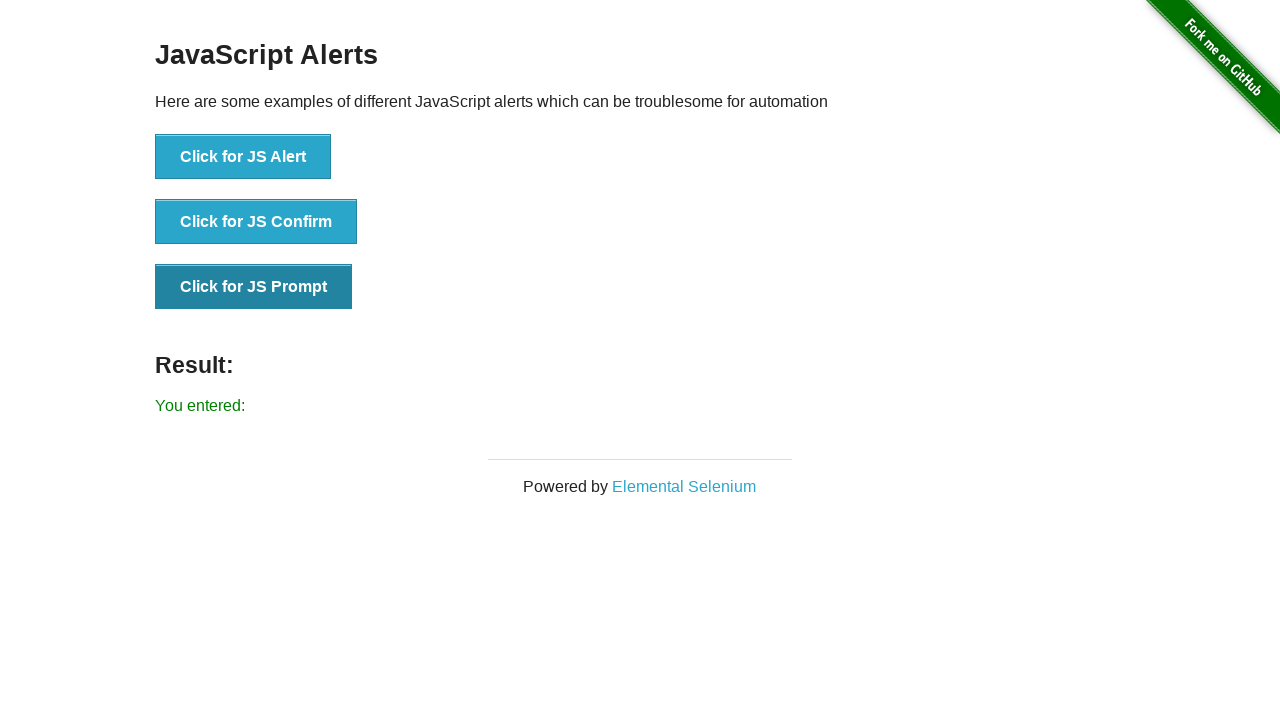

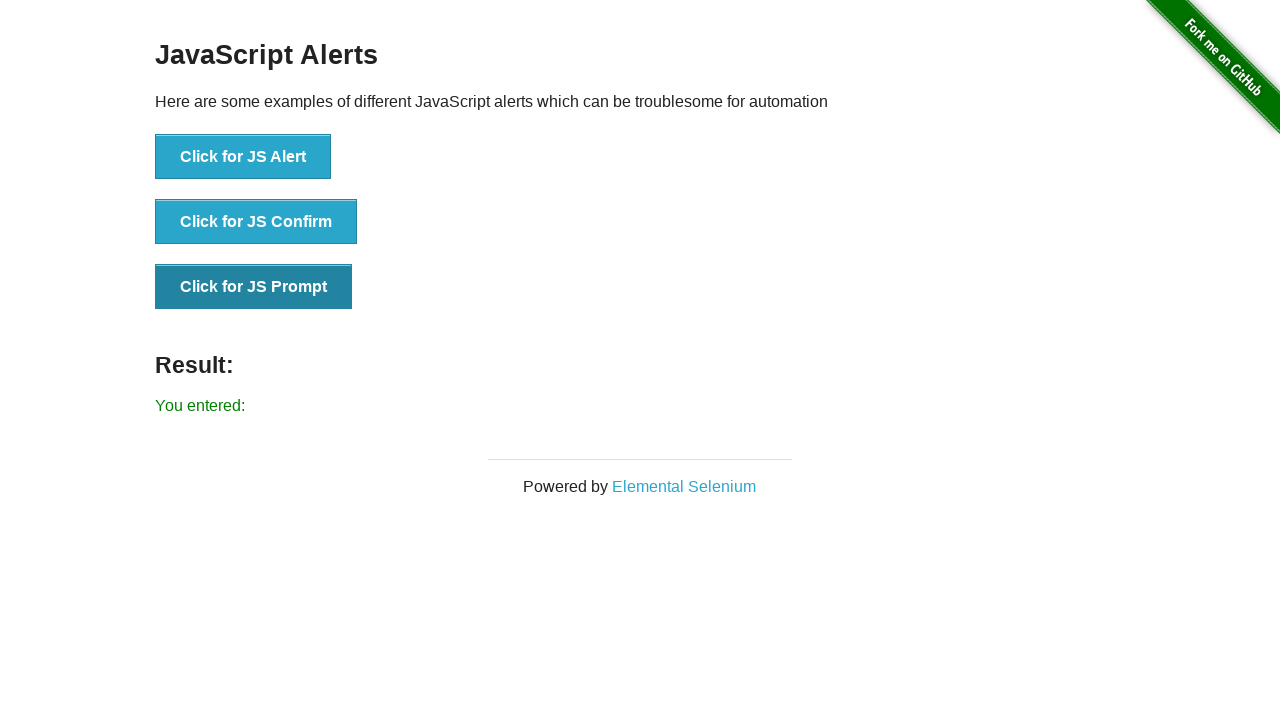